Tests dropdown selection by selecting an option using its visible text

Starting URL: https://the-internet.herokuapp.com/dropdown

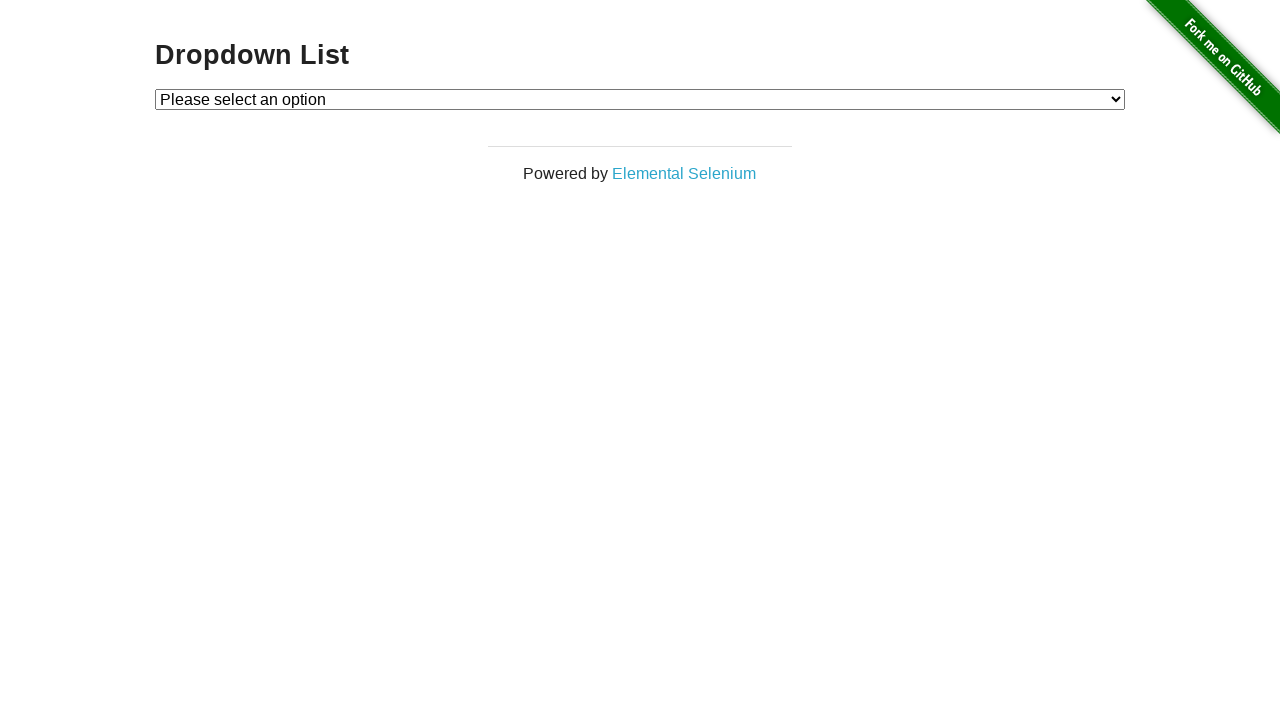

Navigated to dropdown page
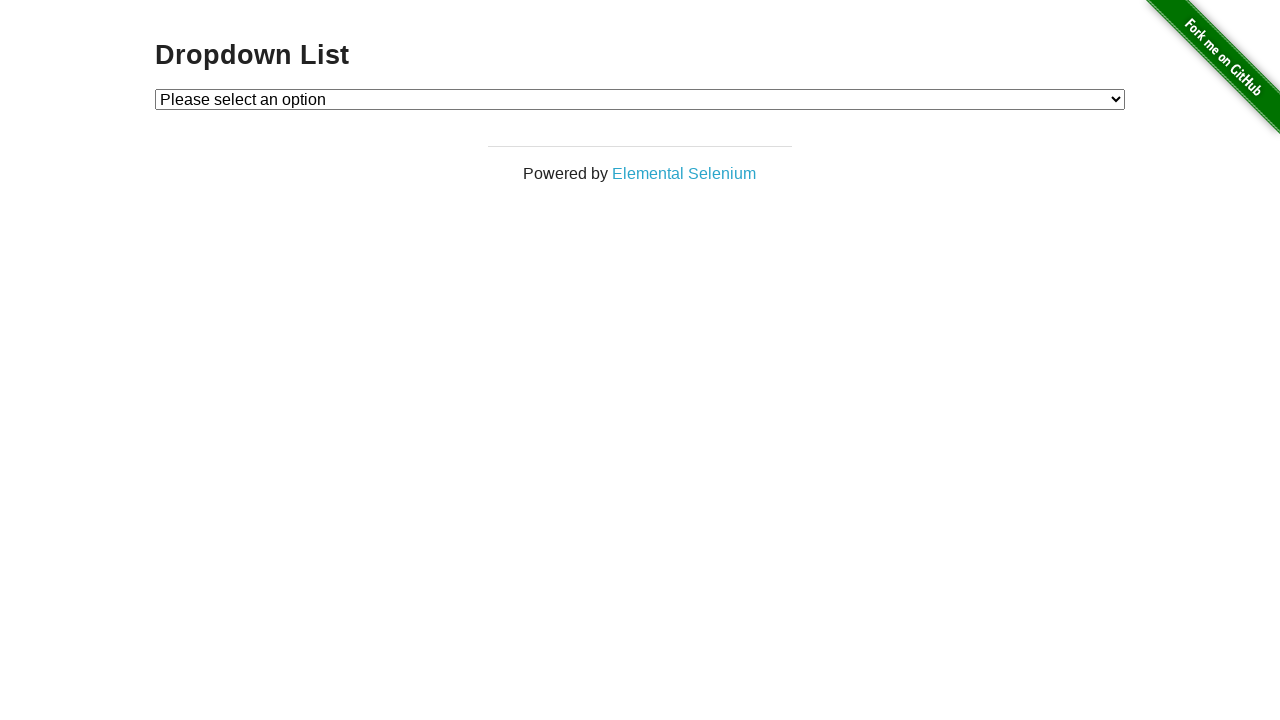

Selected 'Option 1' from dropdown using visible text on select#dropdown
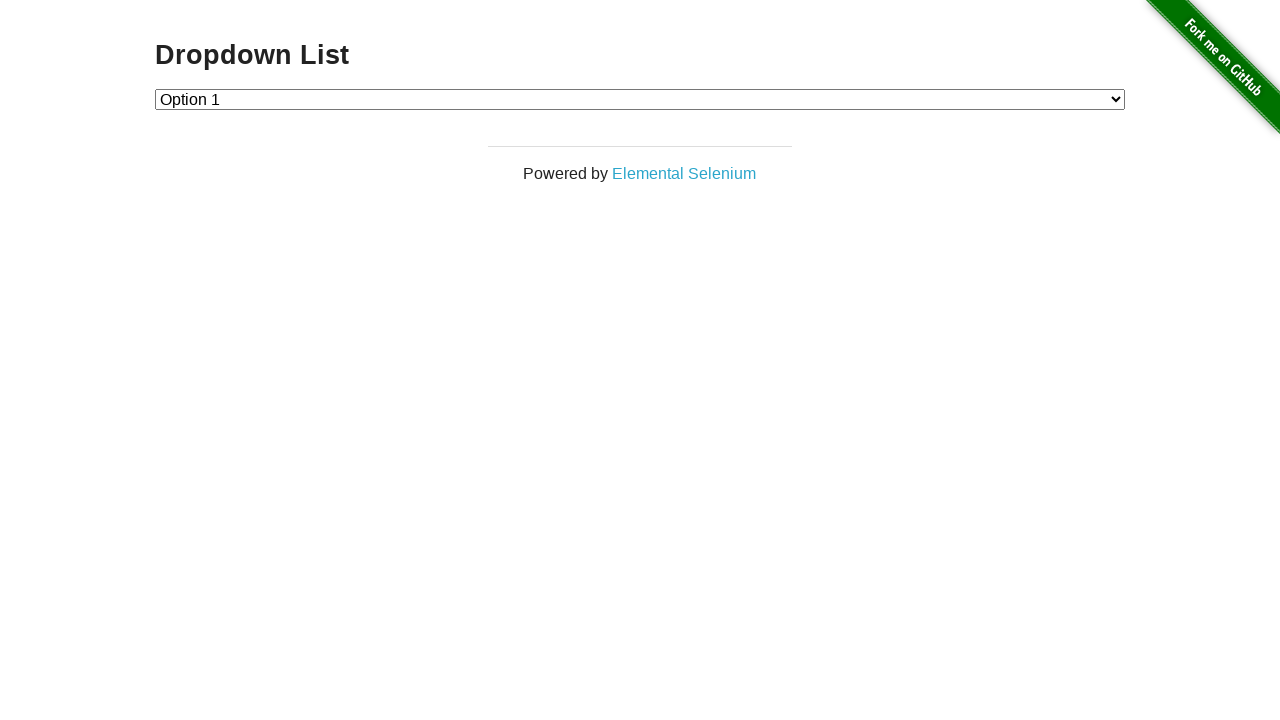

Retrieved selected dropdown value
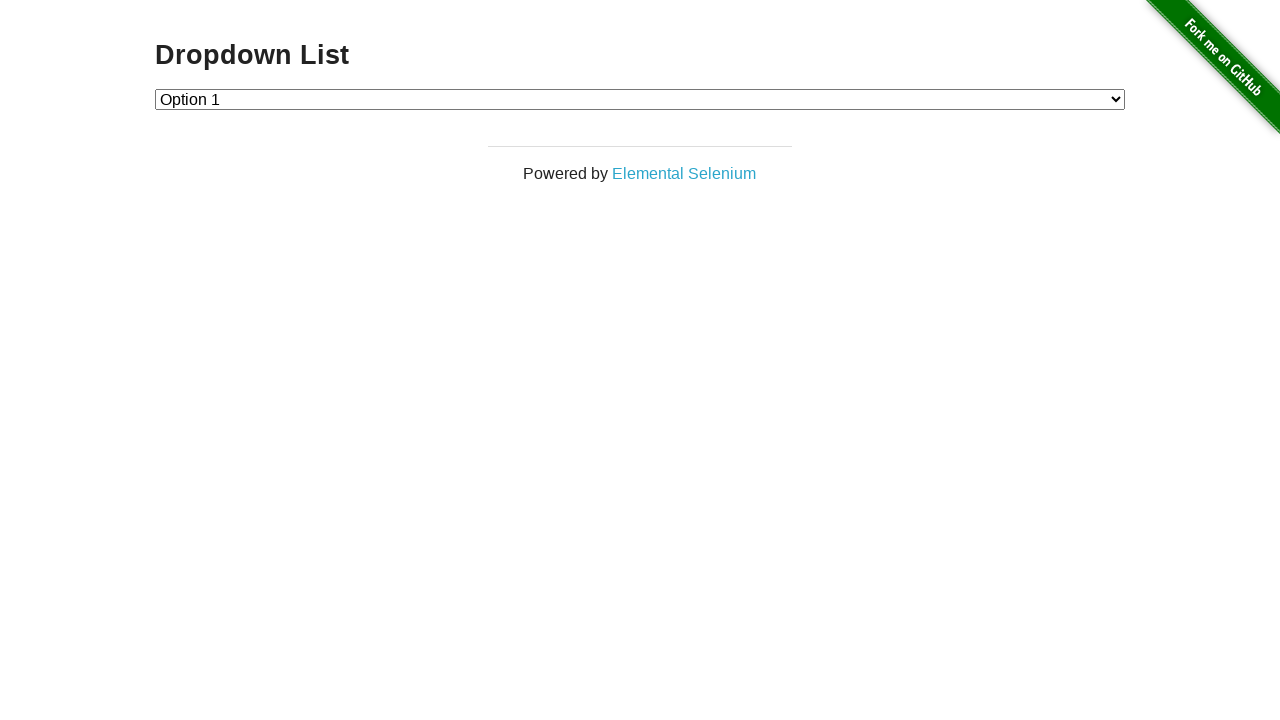

Verified that dropdown selection is correct (value '1')
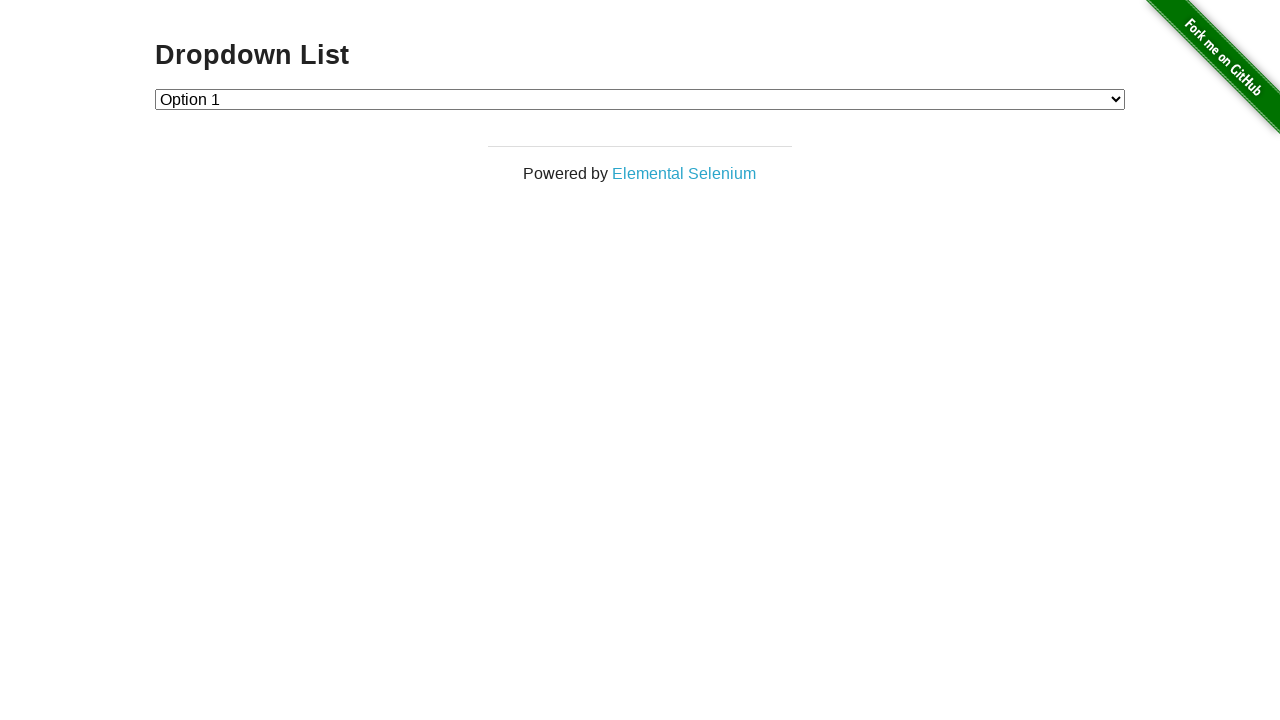

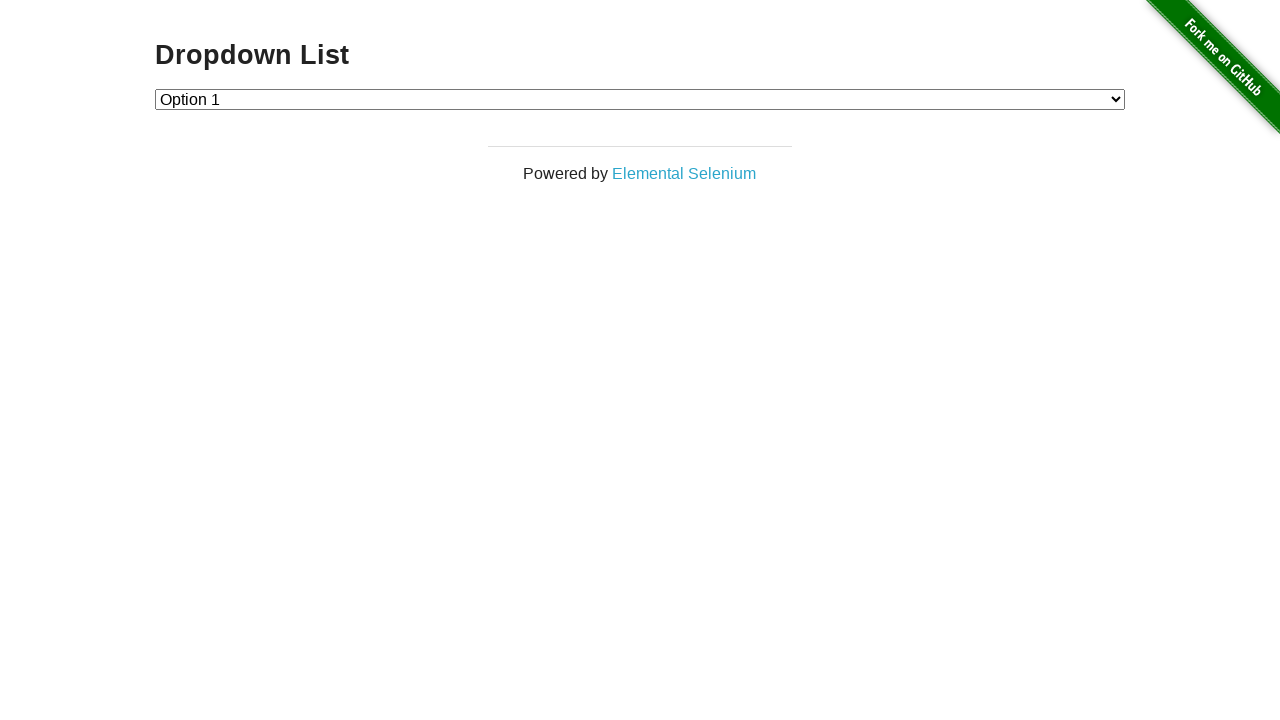